Tests registration form validation by submitting with all empty fields to verify error handling

Starting URL: https://www.sharelane.com/cgi-bin/register.py?page=1&zip_code=222222

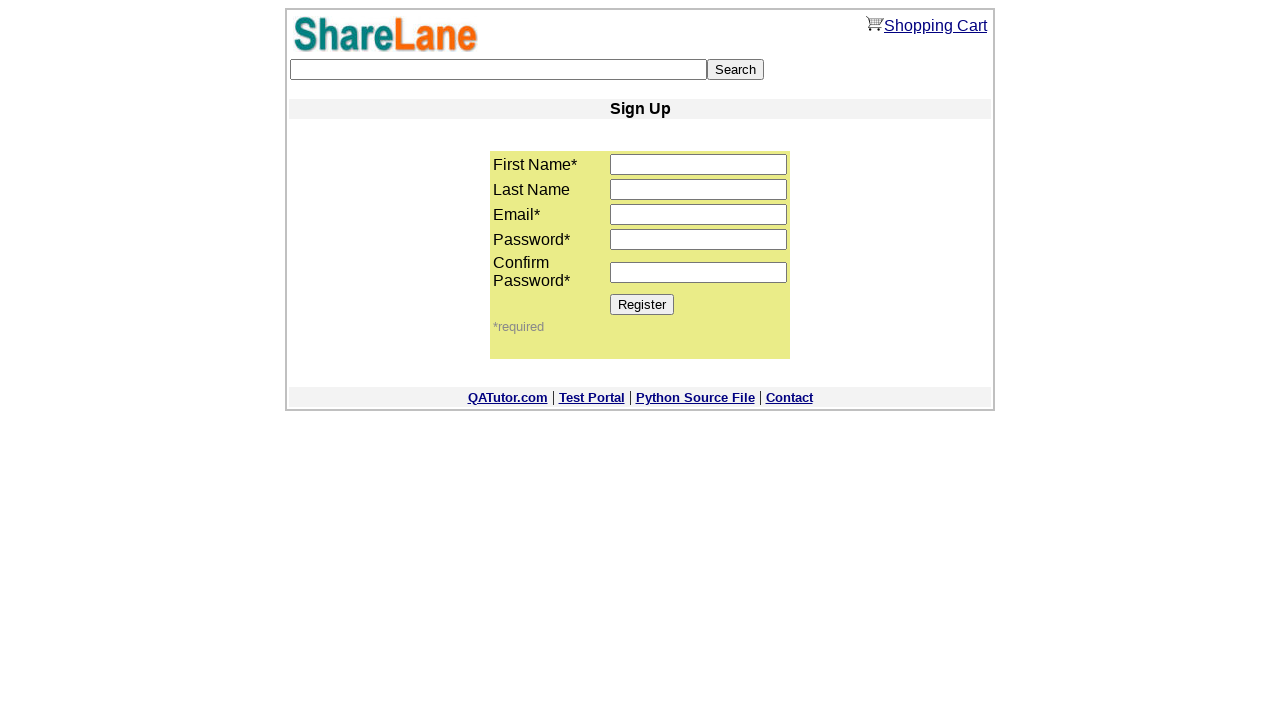

Filled first name field with empty value on input[name='first_name']
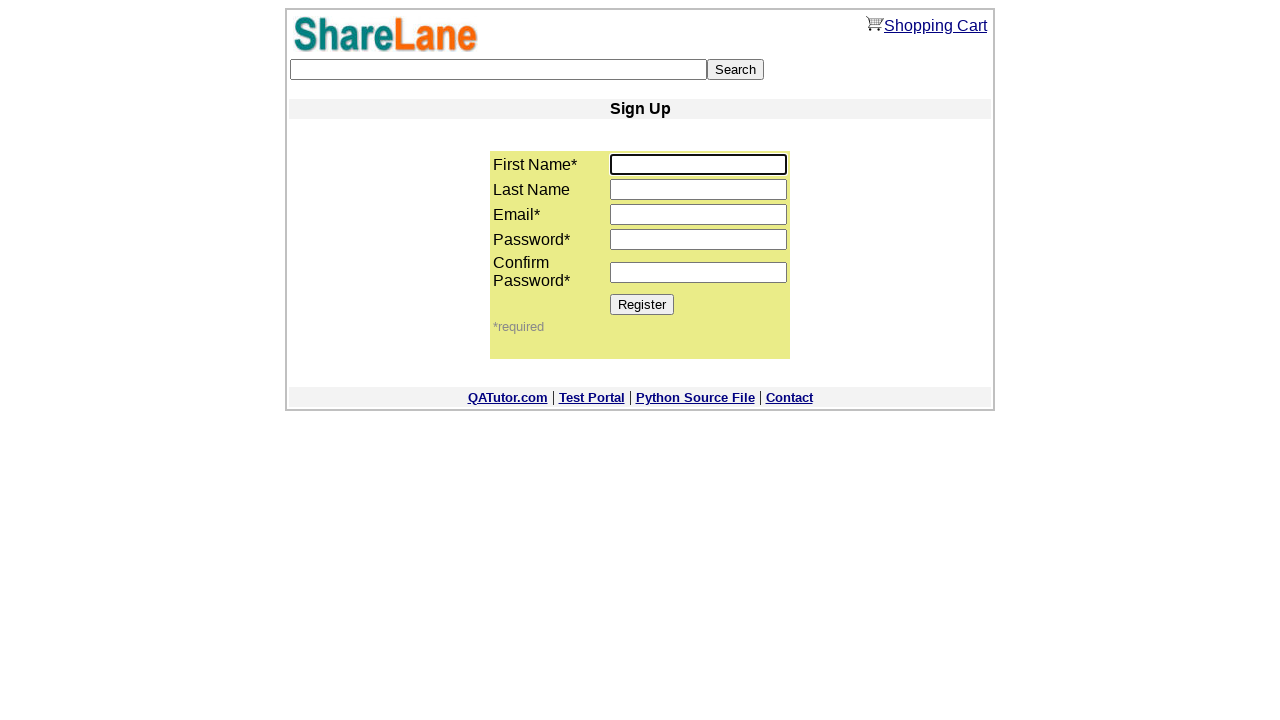

Filled last name field with empty value on input[name='last_name']
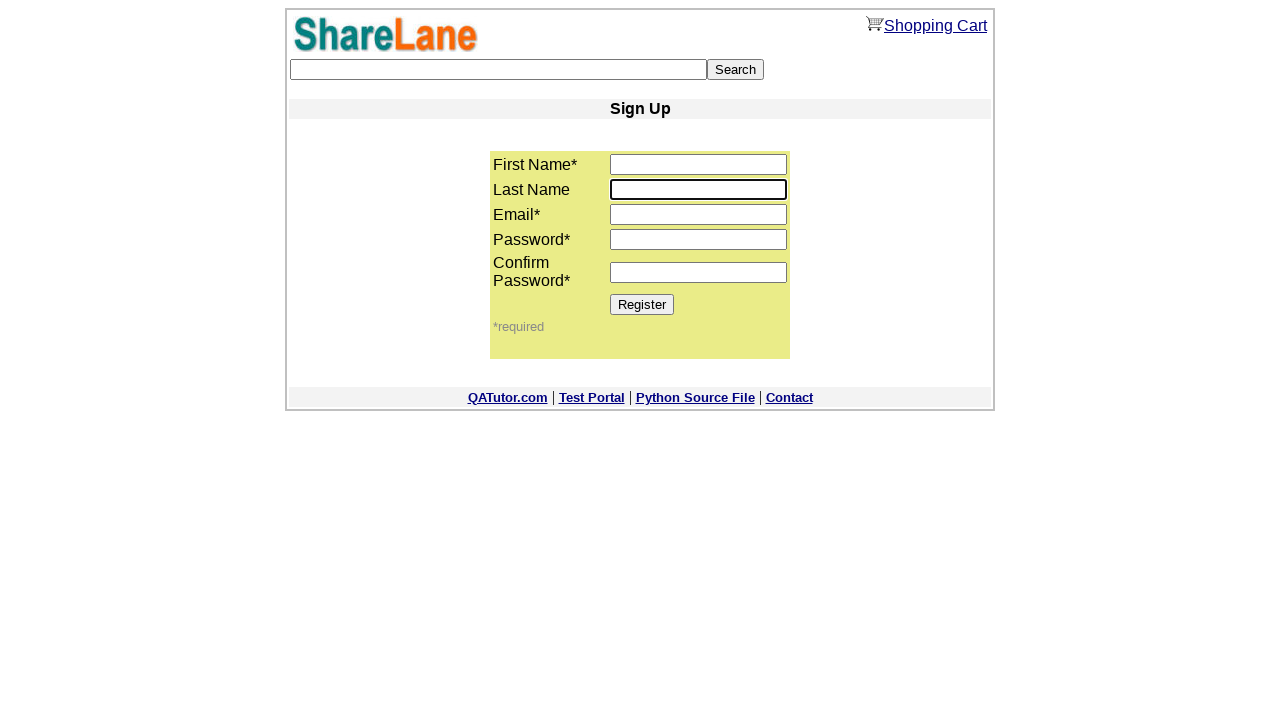

Filled email field with empty value on input[name='email']
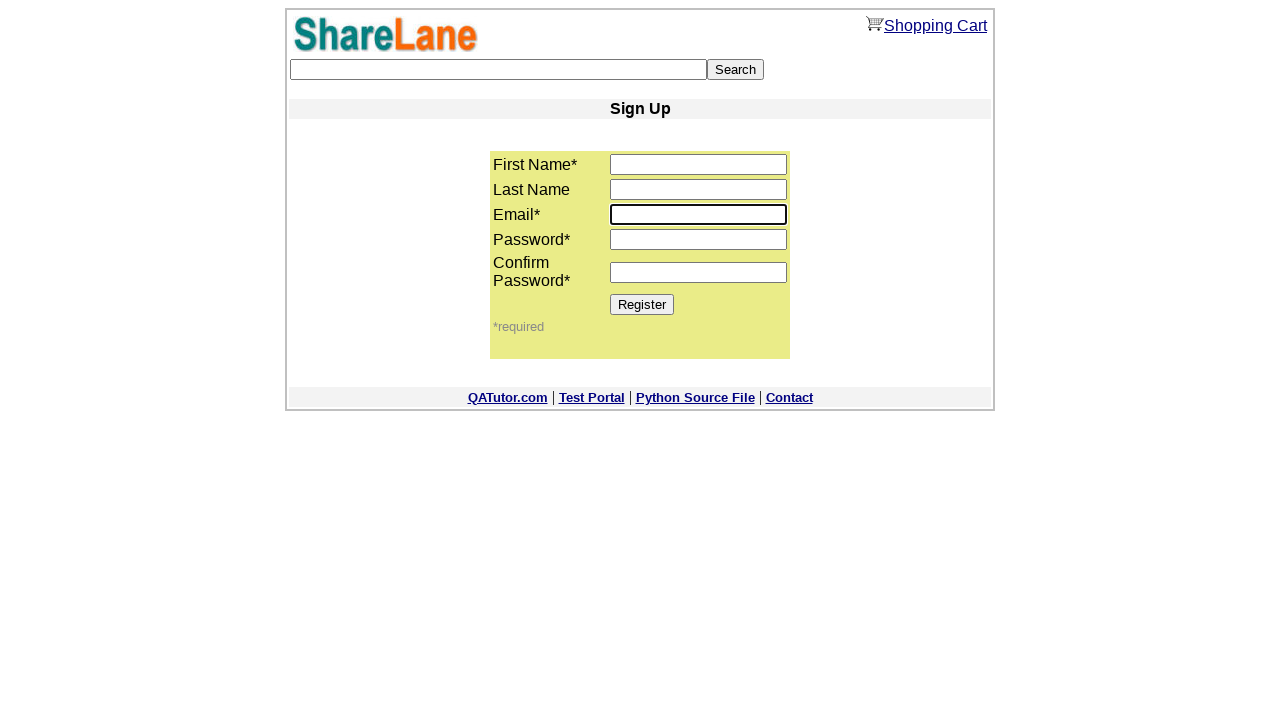

Filled password field with empty value on input[name='password1']
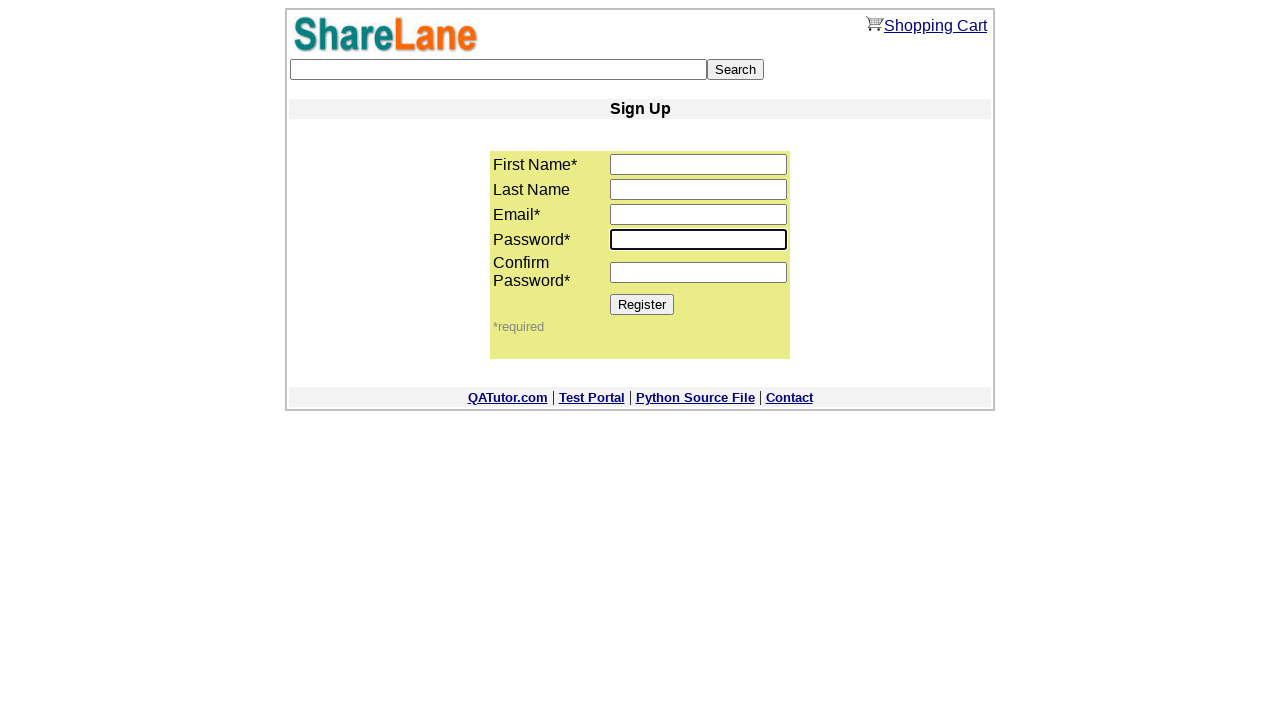

Filled confirm password field with empty value on input[name='password2']
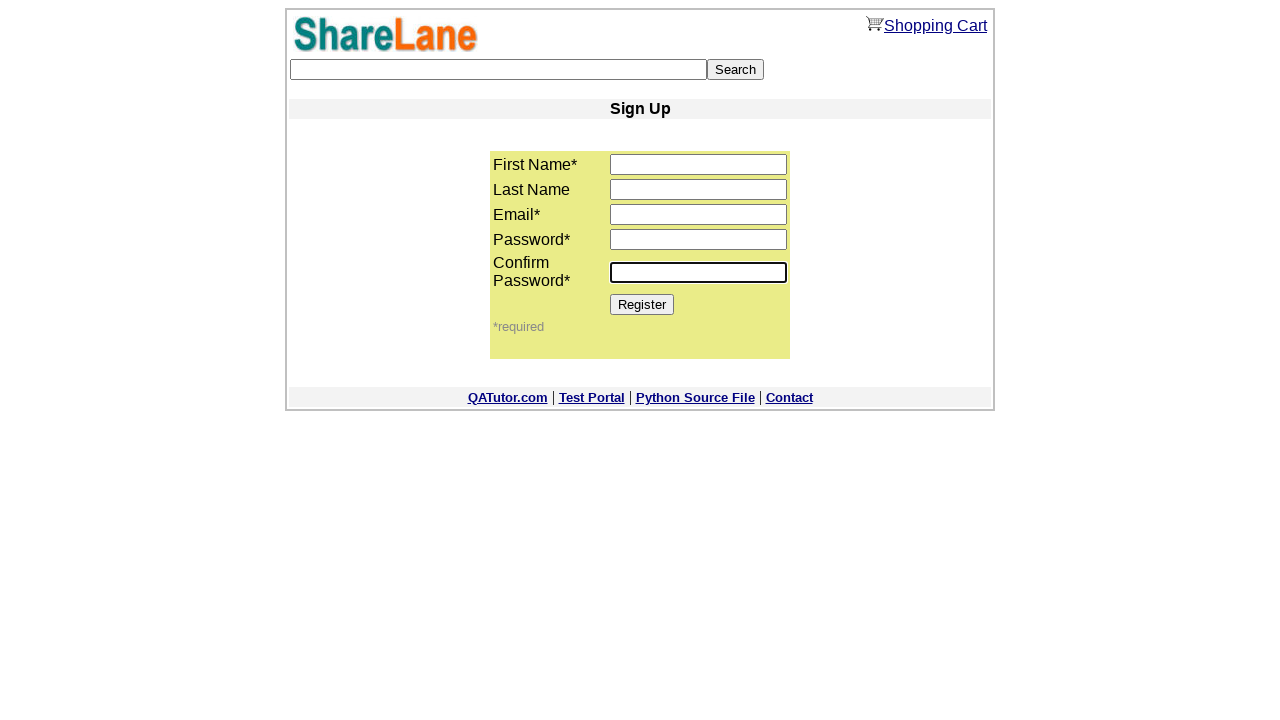

Clicked Register button to submit form with all empty fields at (642, 304) on xpath=//*[@value='Register']
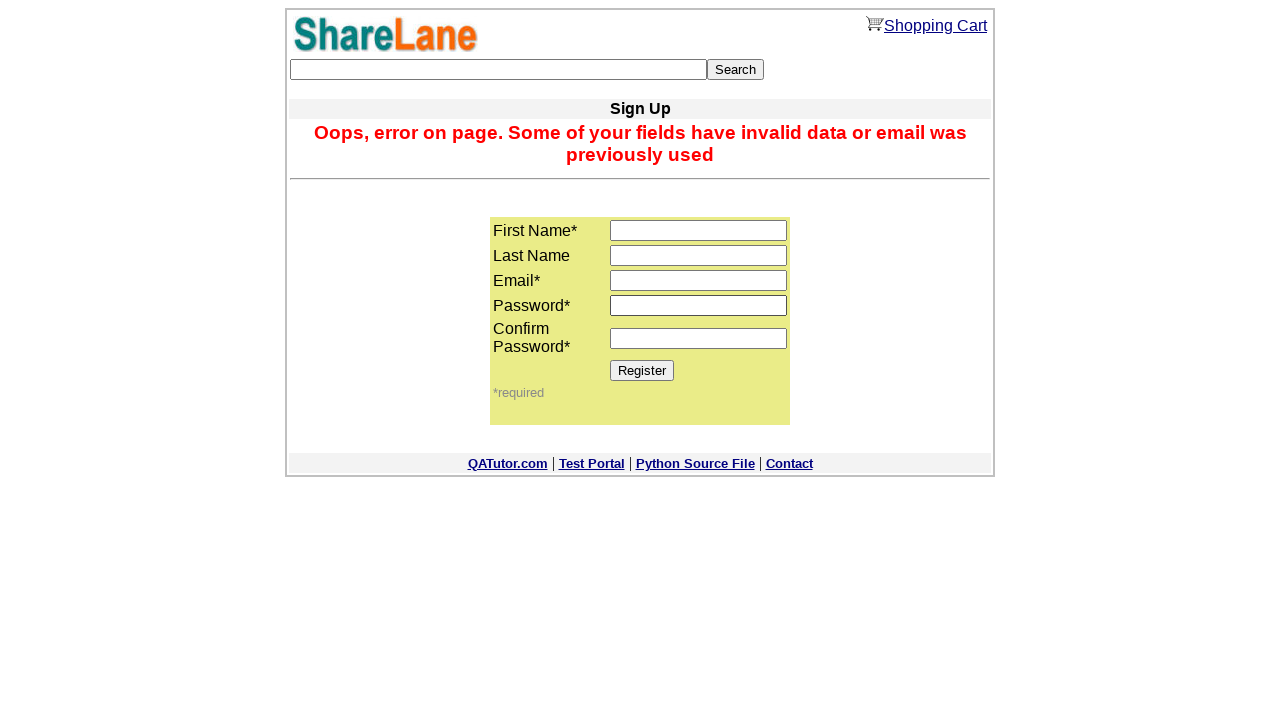

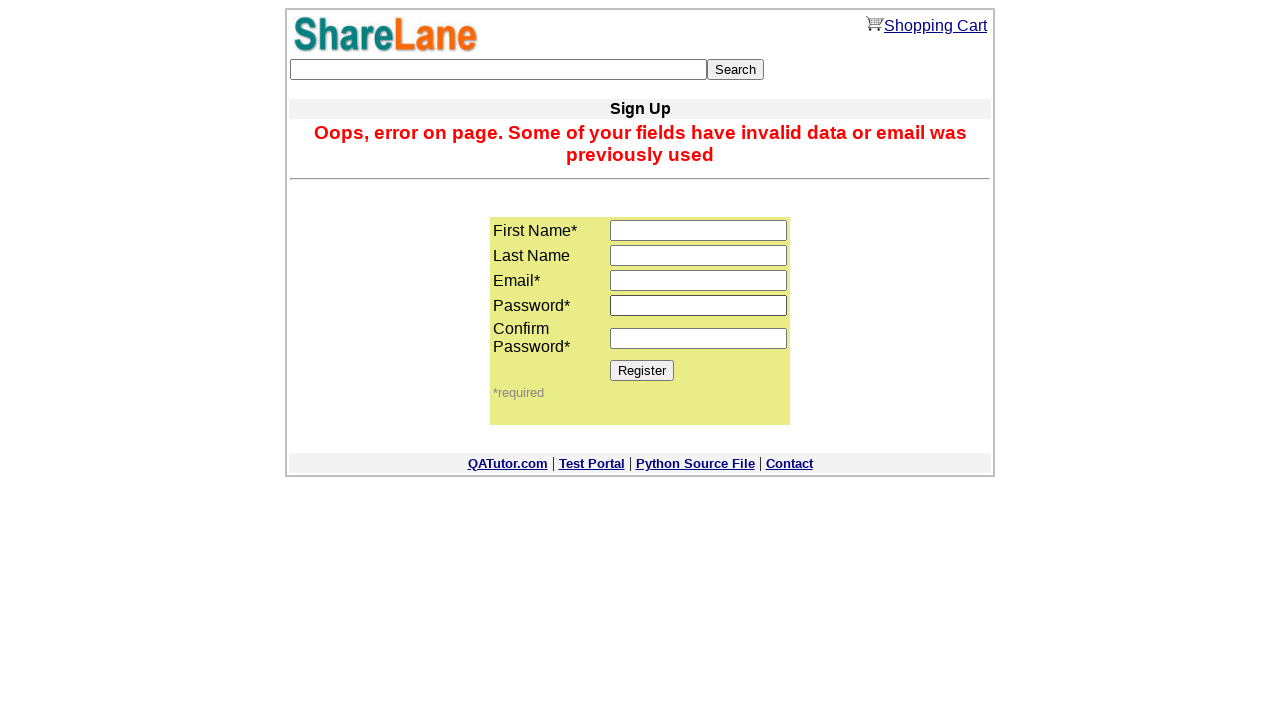